Navigates to Expedia homepage and verifies the page loads successfully by waiting for the page to be ready

Starting URL: https://www.expedia.com/

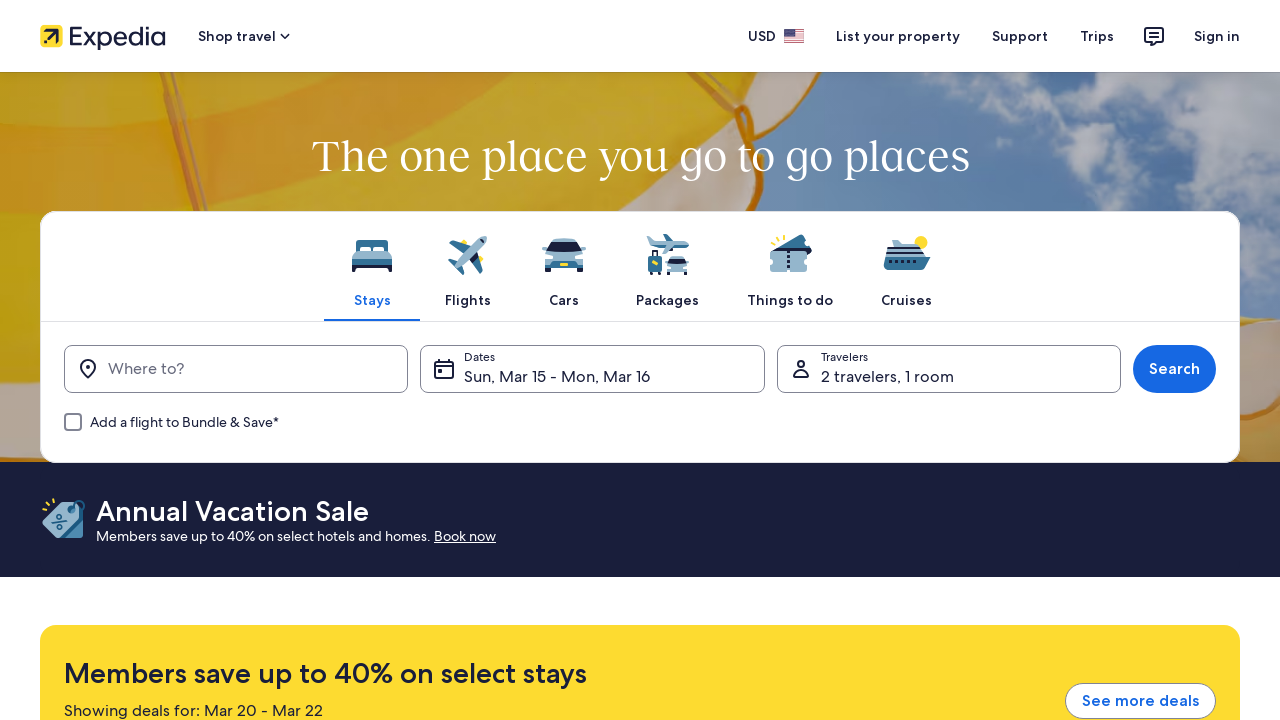

Navigated to Expedia homepage
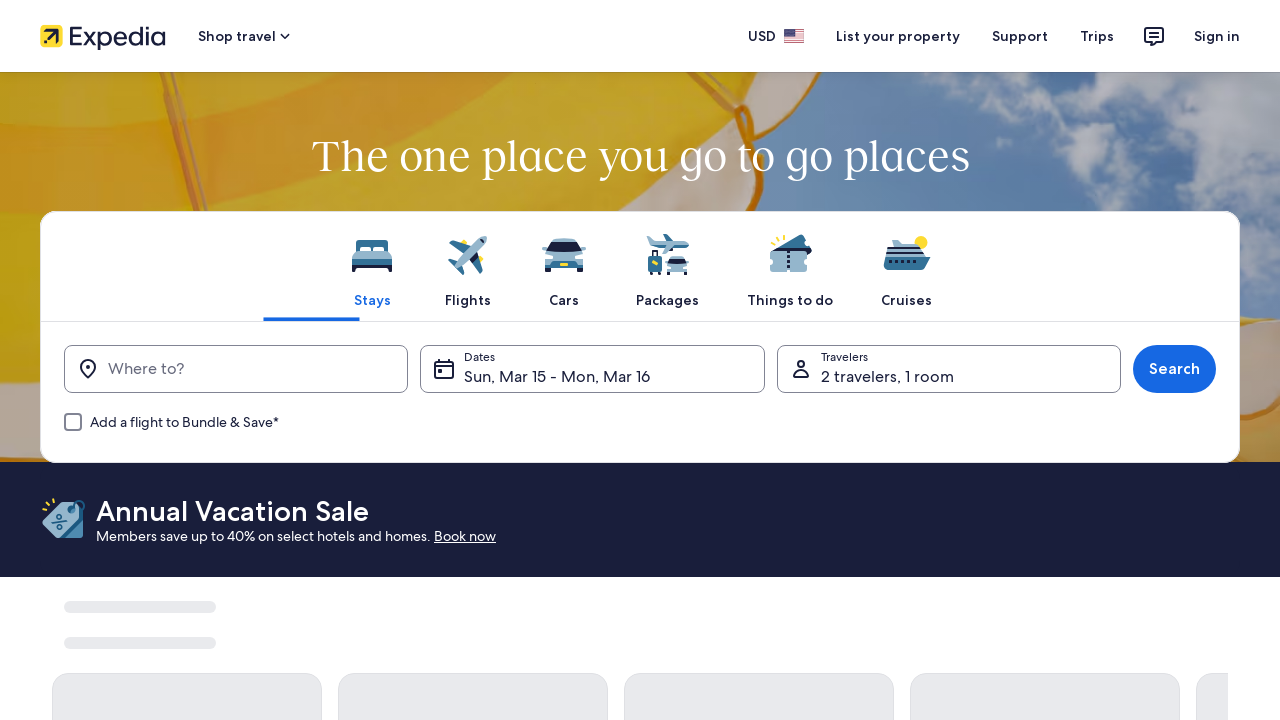

Page DOM content loaded
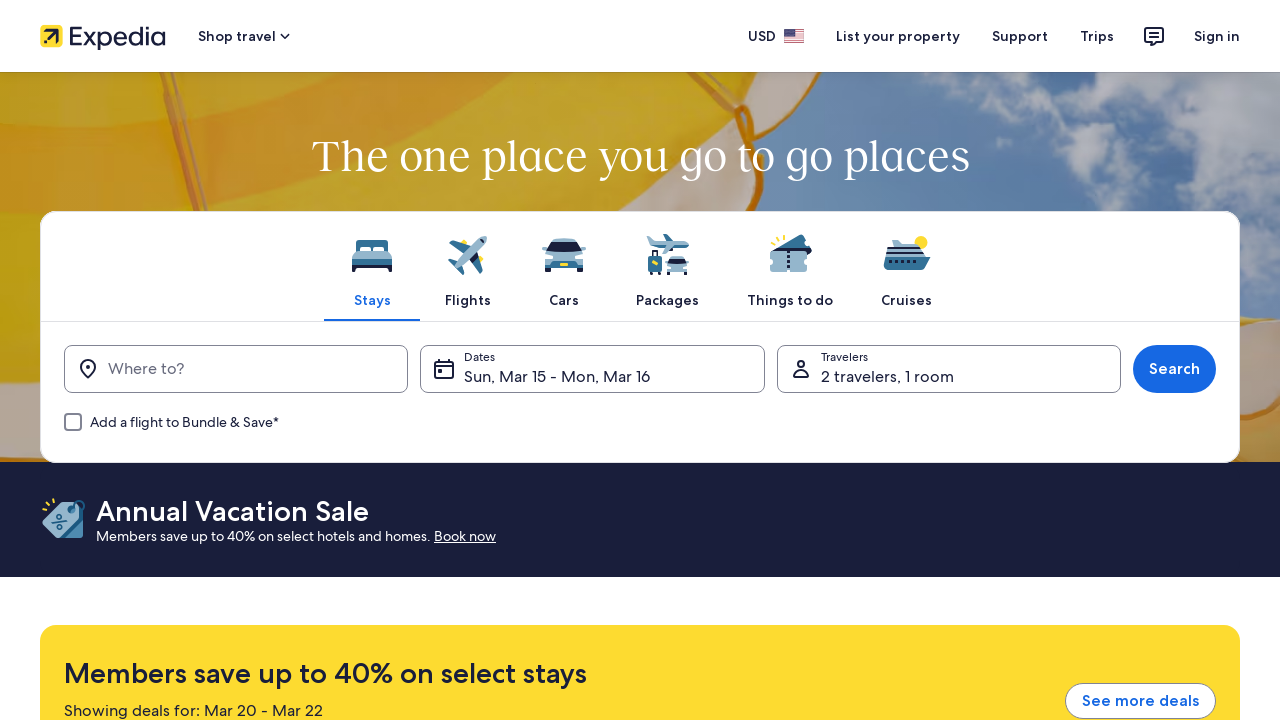

Body element found - page loaded successfully
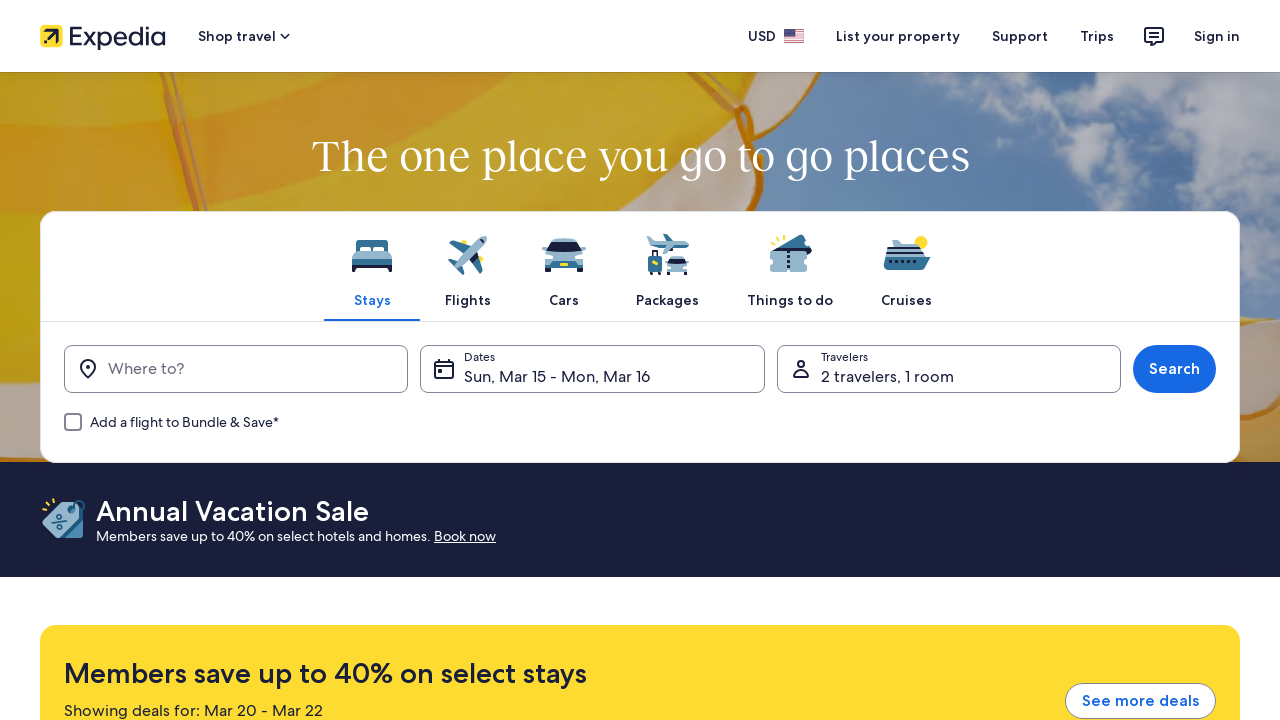

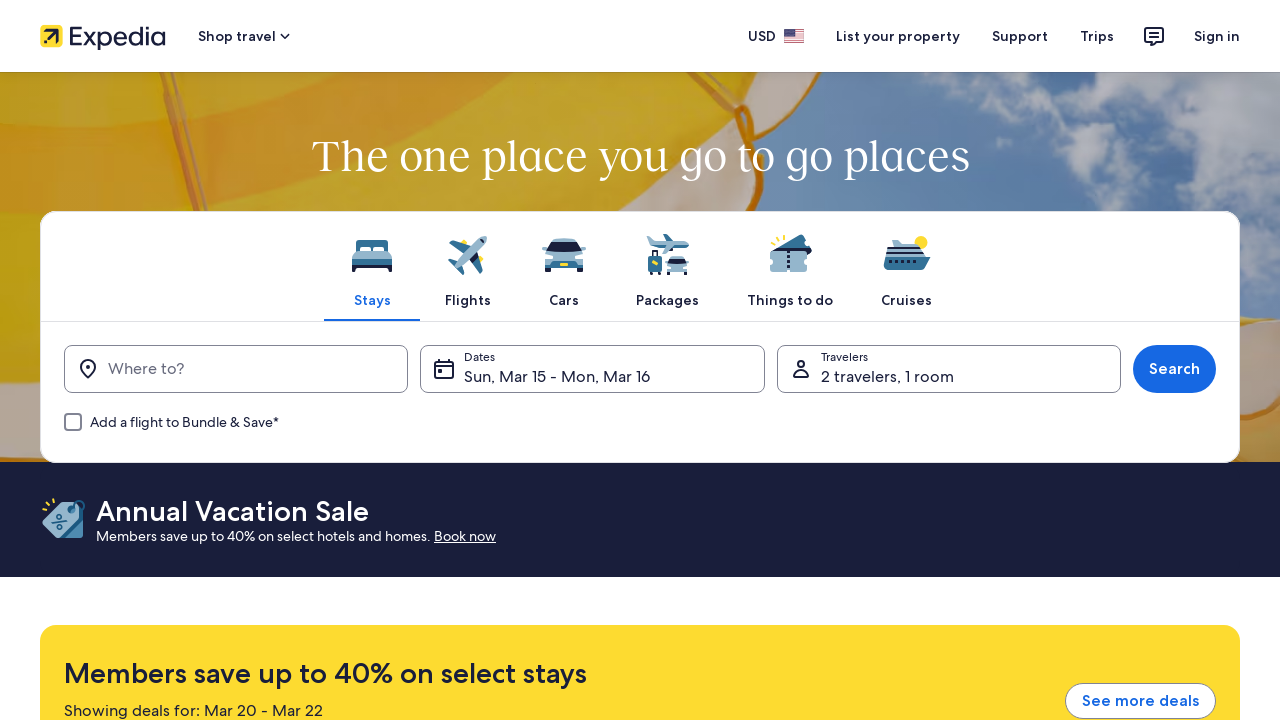